Tests the student registration practice form by filling out personal information including name, email, gender, phone number, date of birth, and address fields.

Starting URL: https://demoqa.com/automation-practice-form

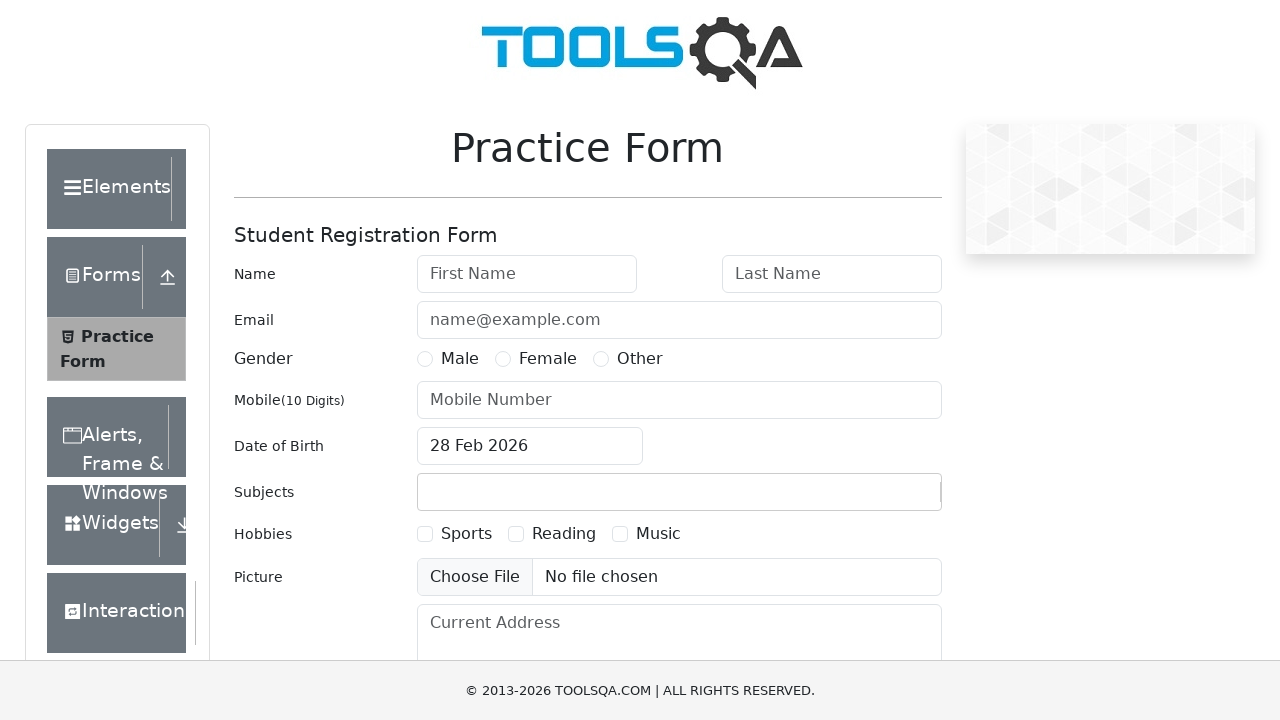

Filled first name field with 'sonu' on #firstName
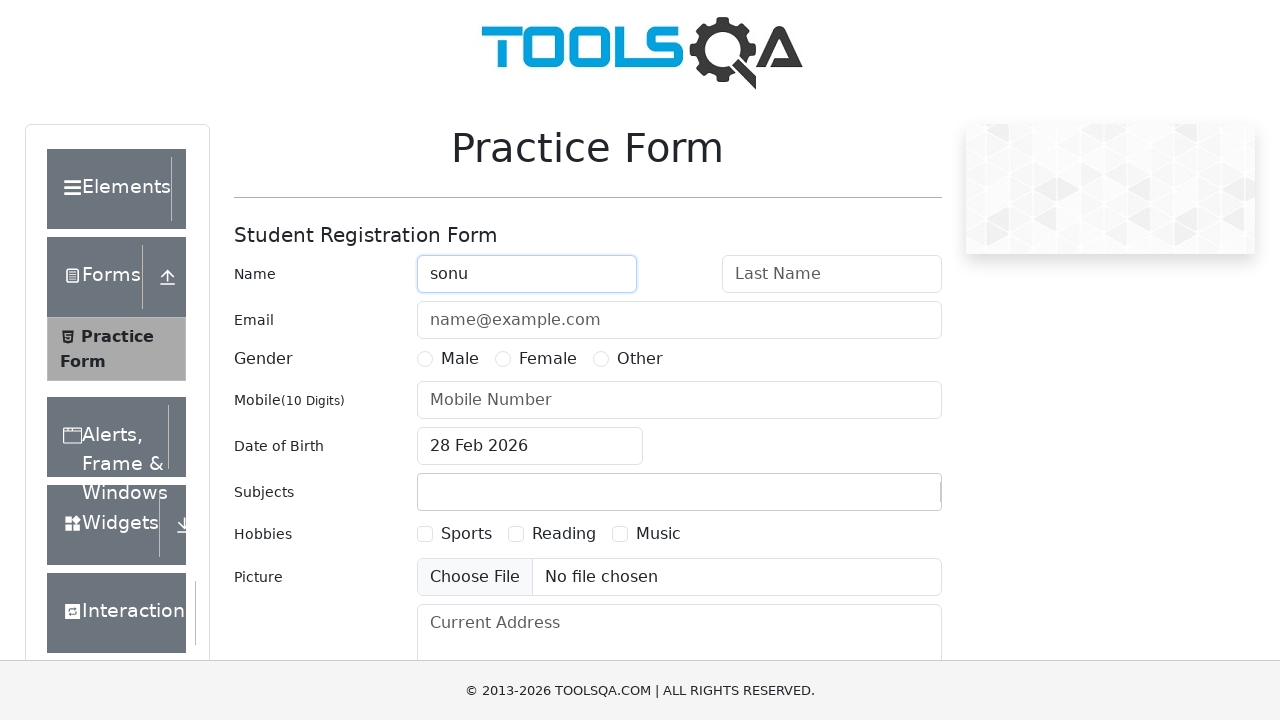

Filled last name field with 'Awati' on #lastName
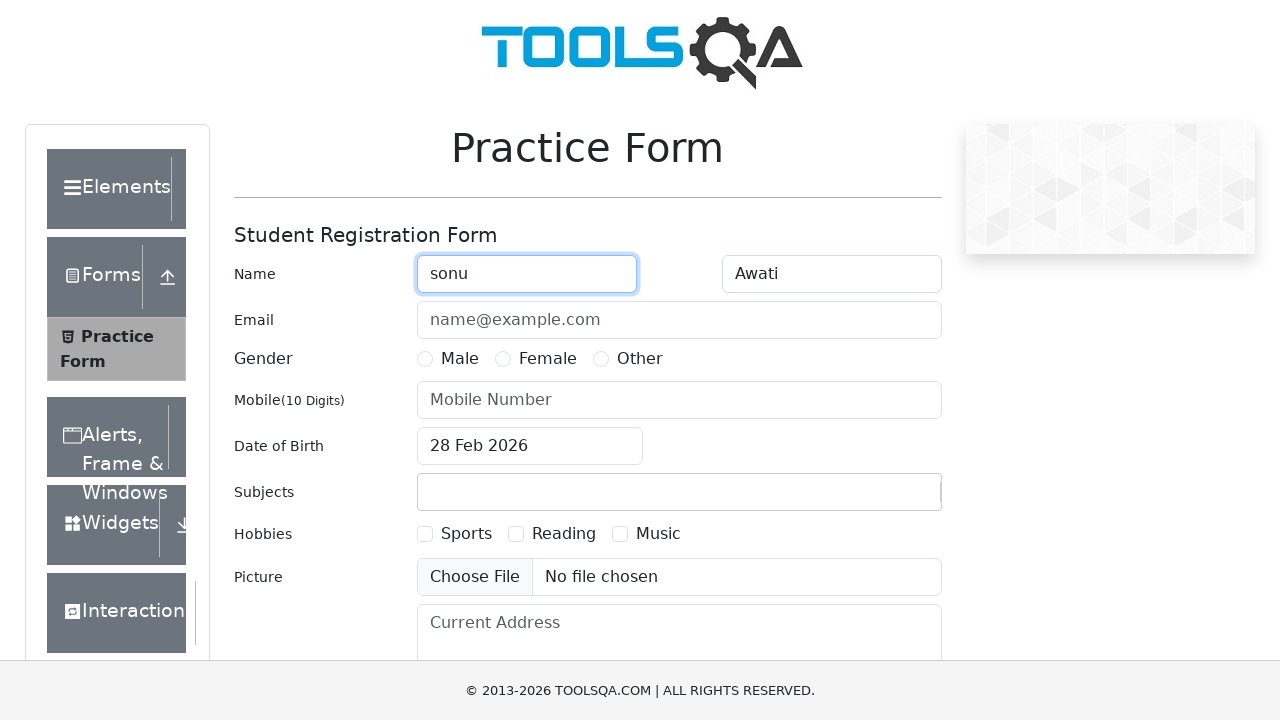

Filled email field with 'sonu123@gmail.com' on #userEmail
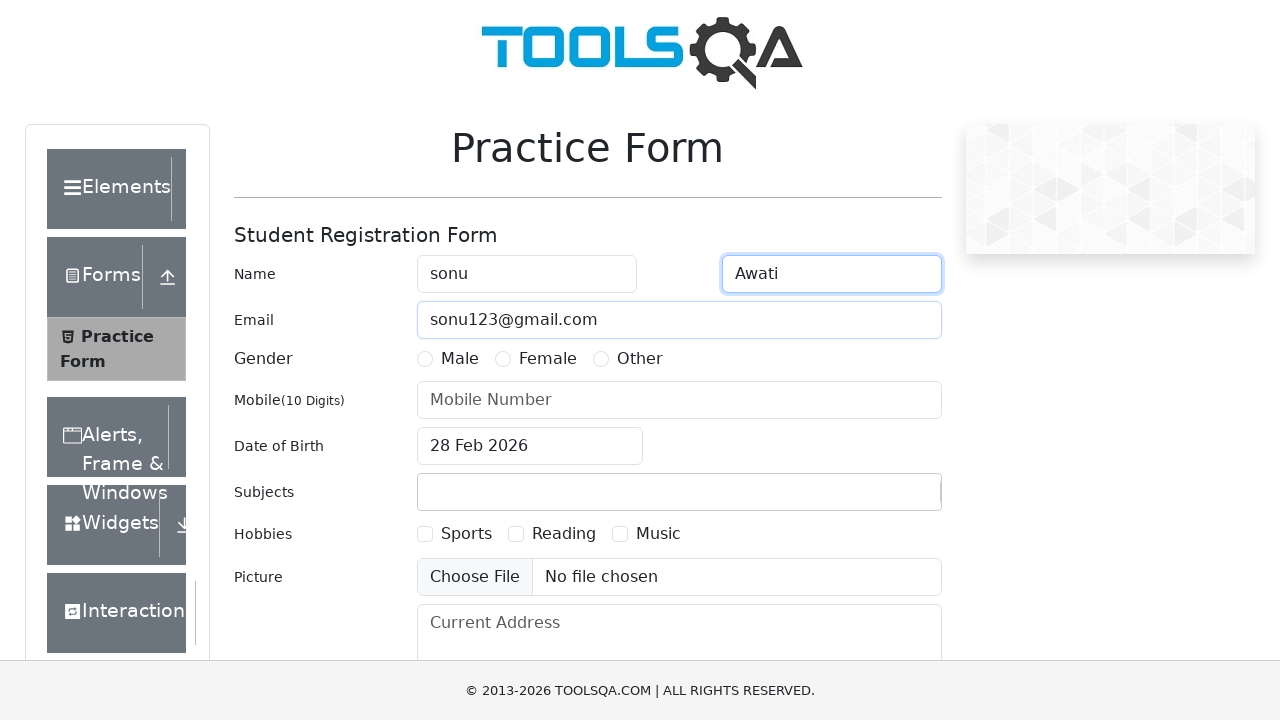

Selected Female gender option at (548, 359) on label:text('Female')
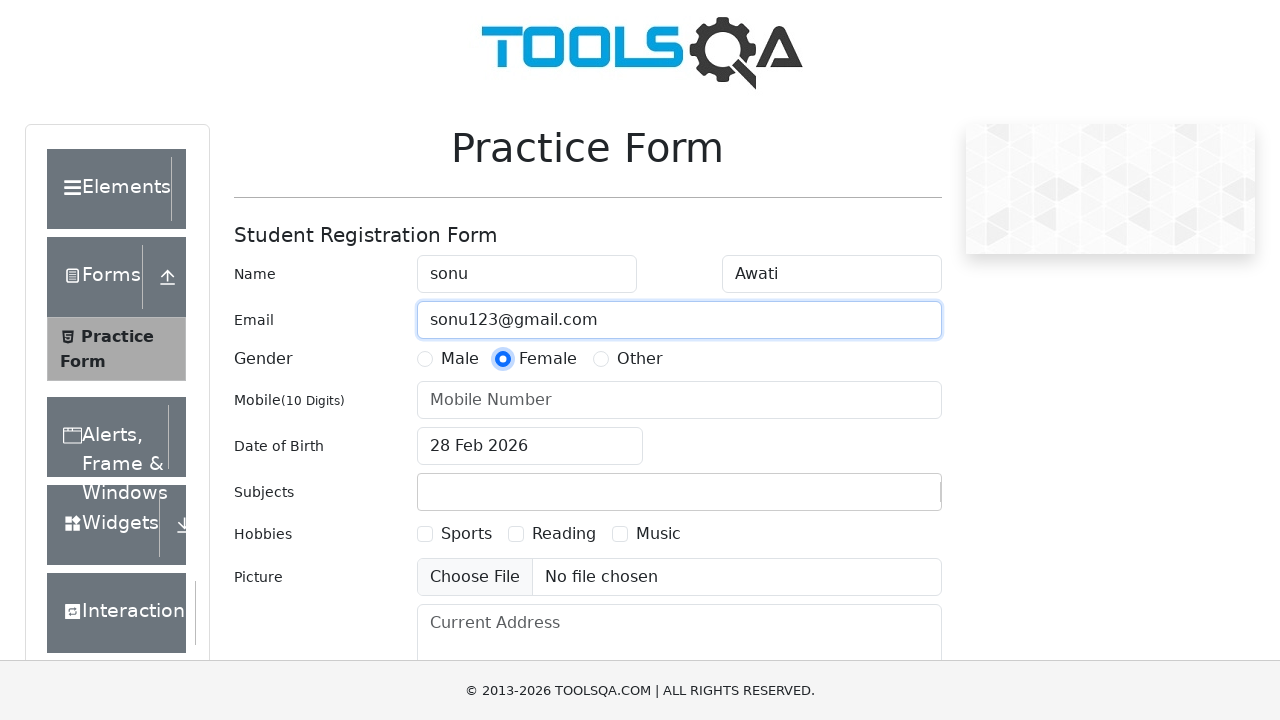

Filled mobile number field with '4567839013' on #userNumber
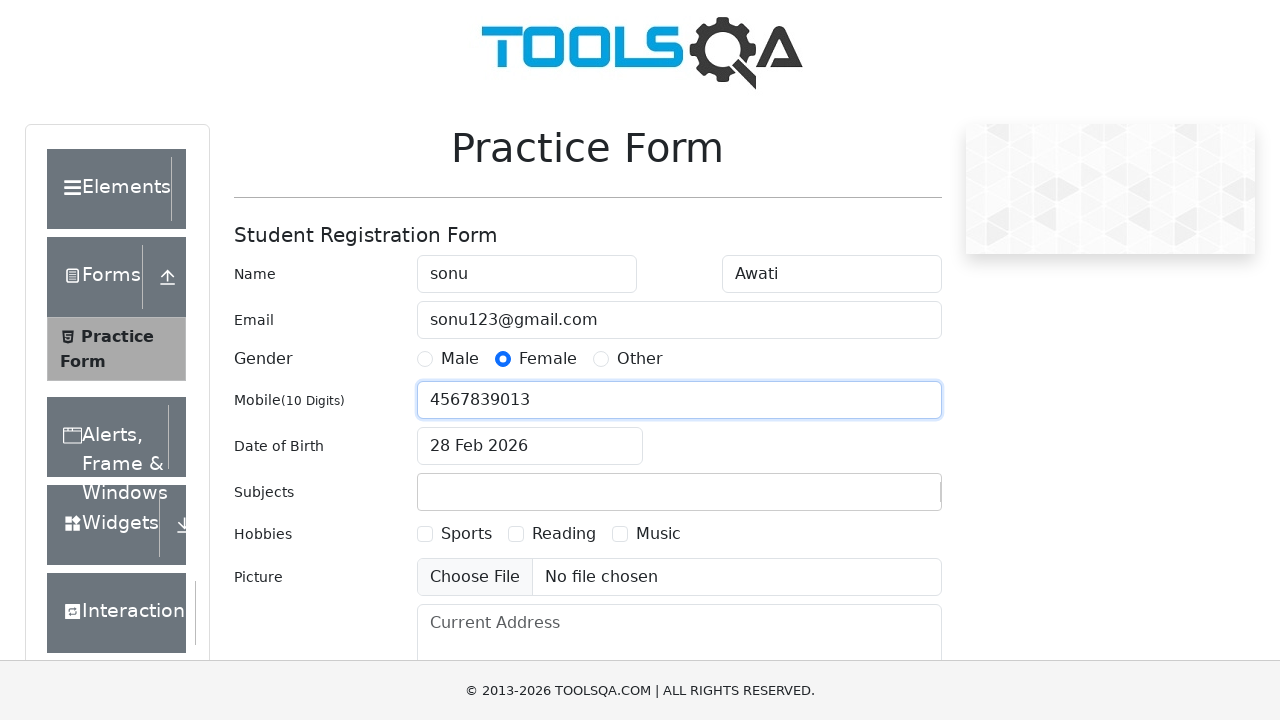

Clicked date of birth input field at (530, 446) on #dateOfBirthInput
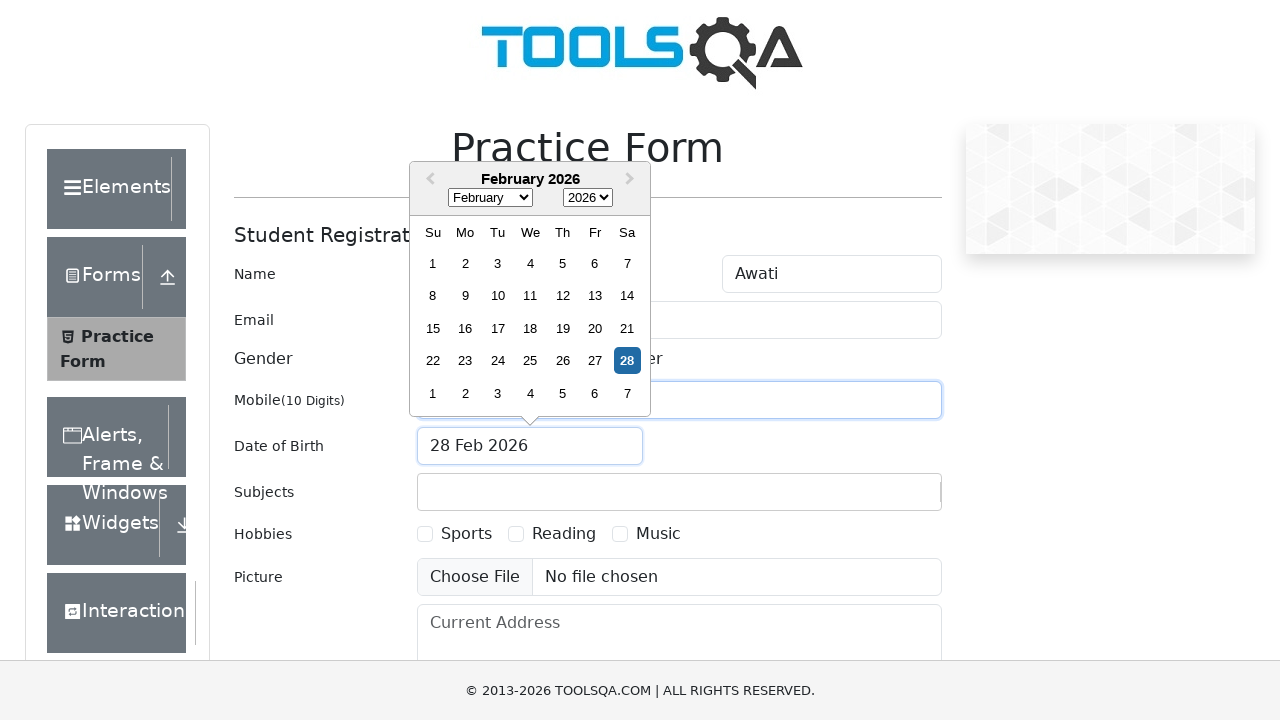

Selected all text in date field
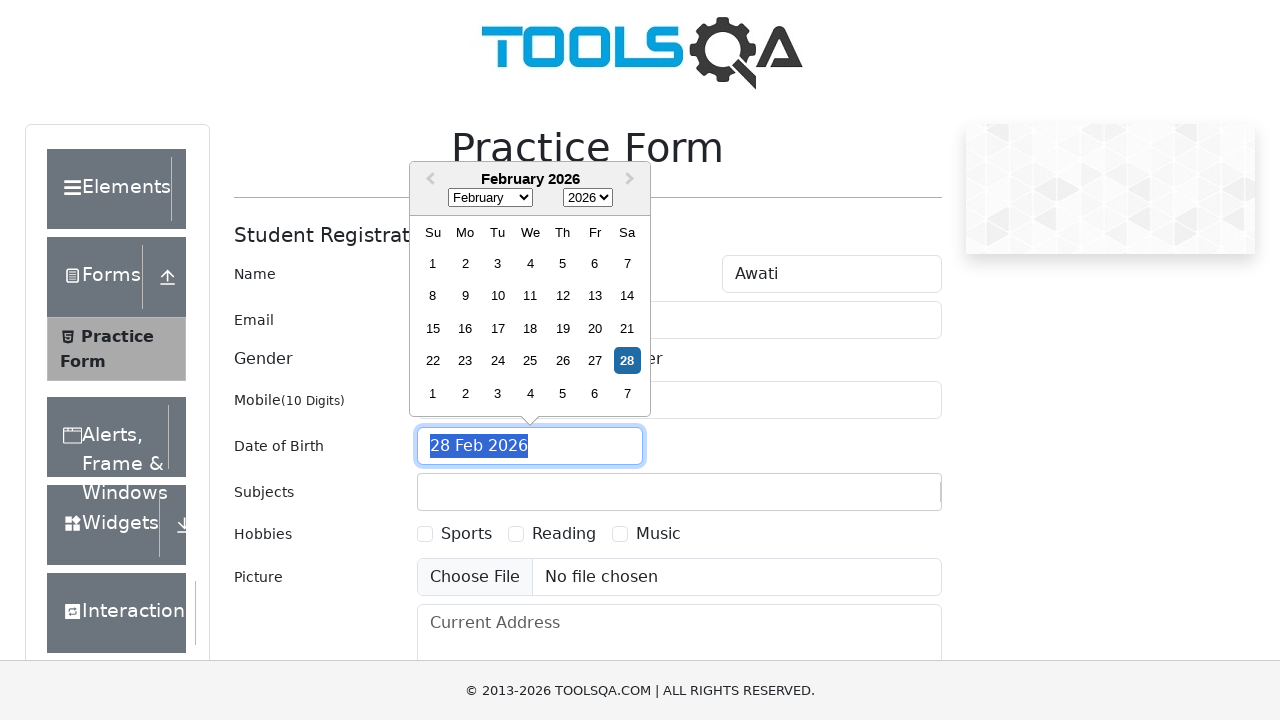

Typed date of birth '31 Jul 1997'
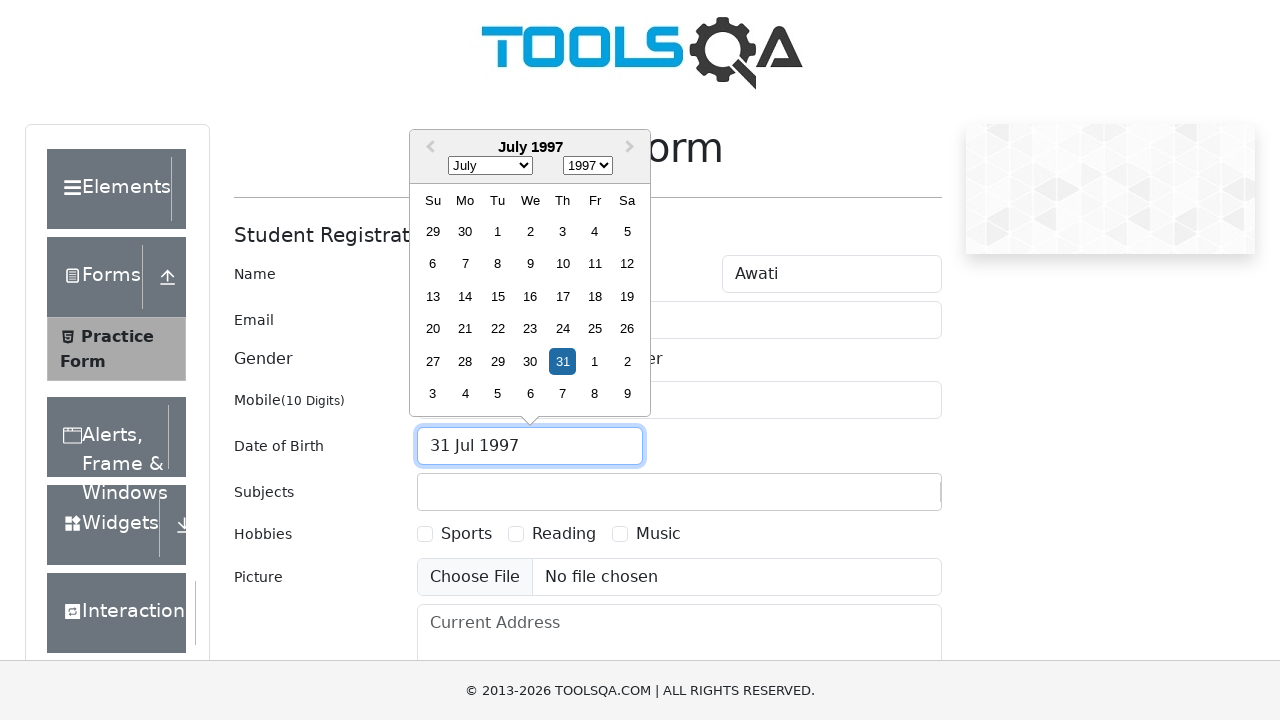

Pressed Enter to confirm date of birth
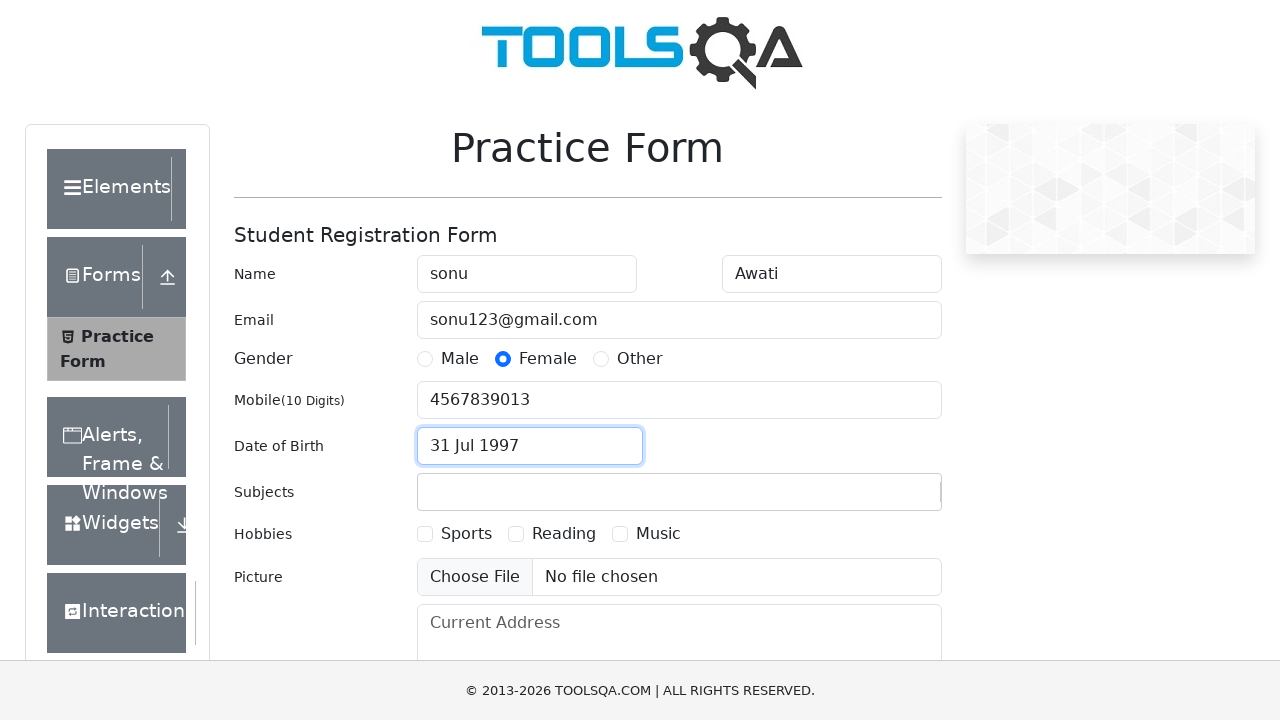

Filled current address field with 'bangalore' on #currentAddress
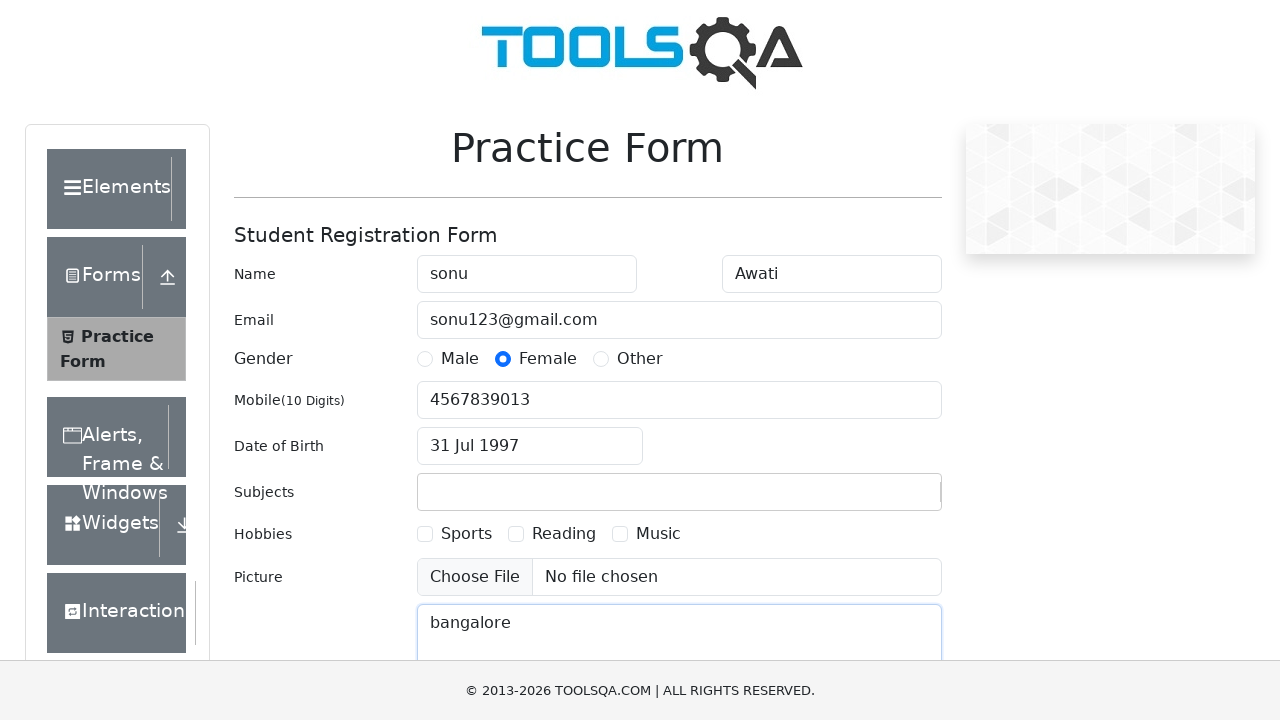

Selected Sports hobby checkbox at (466, 534) on label:text('Sports')
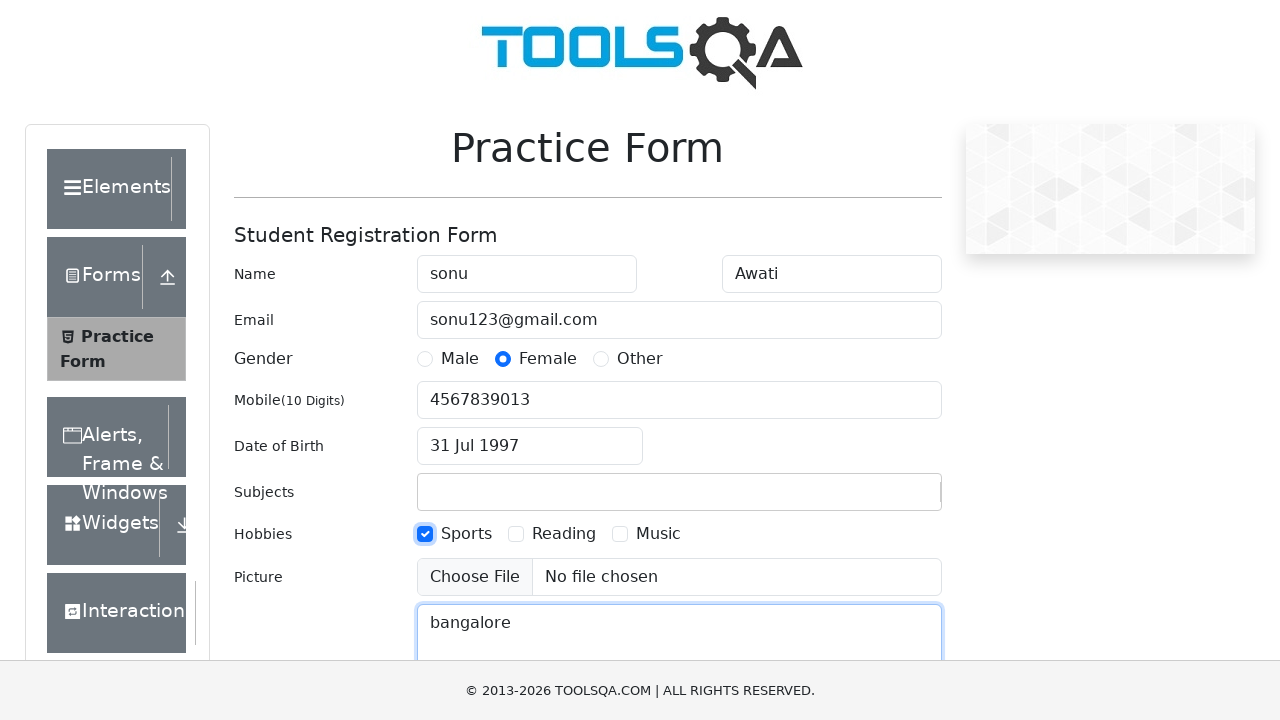

Verified form is interactable
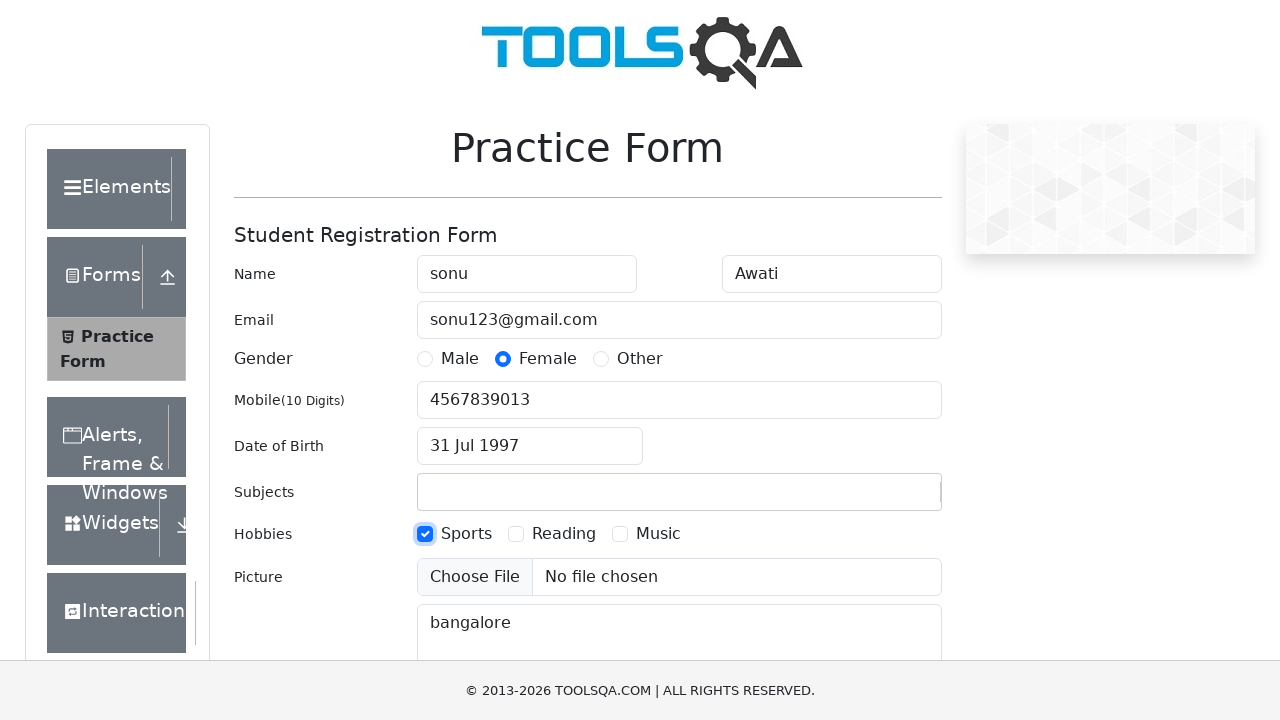

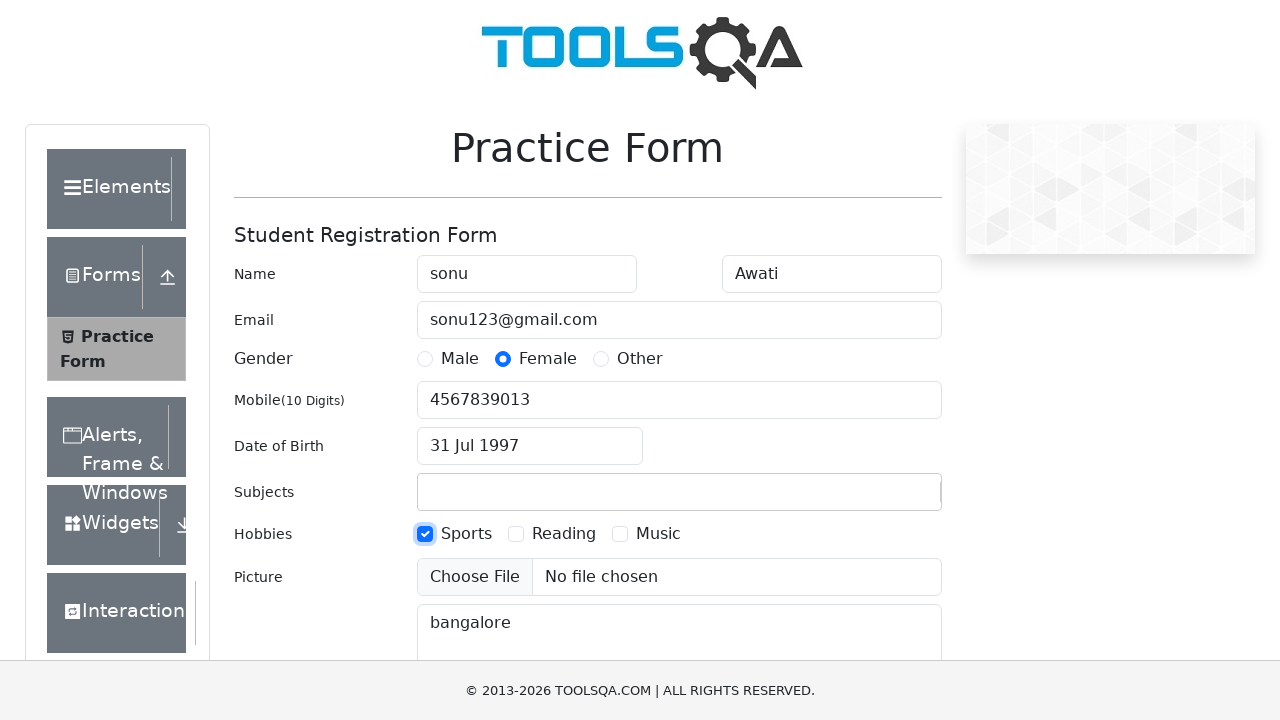